Tests registration form with a strong password (more than 8 characters) and verifies success alert message

Starting URL: http://automationbykrishna.com/

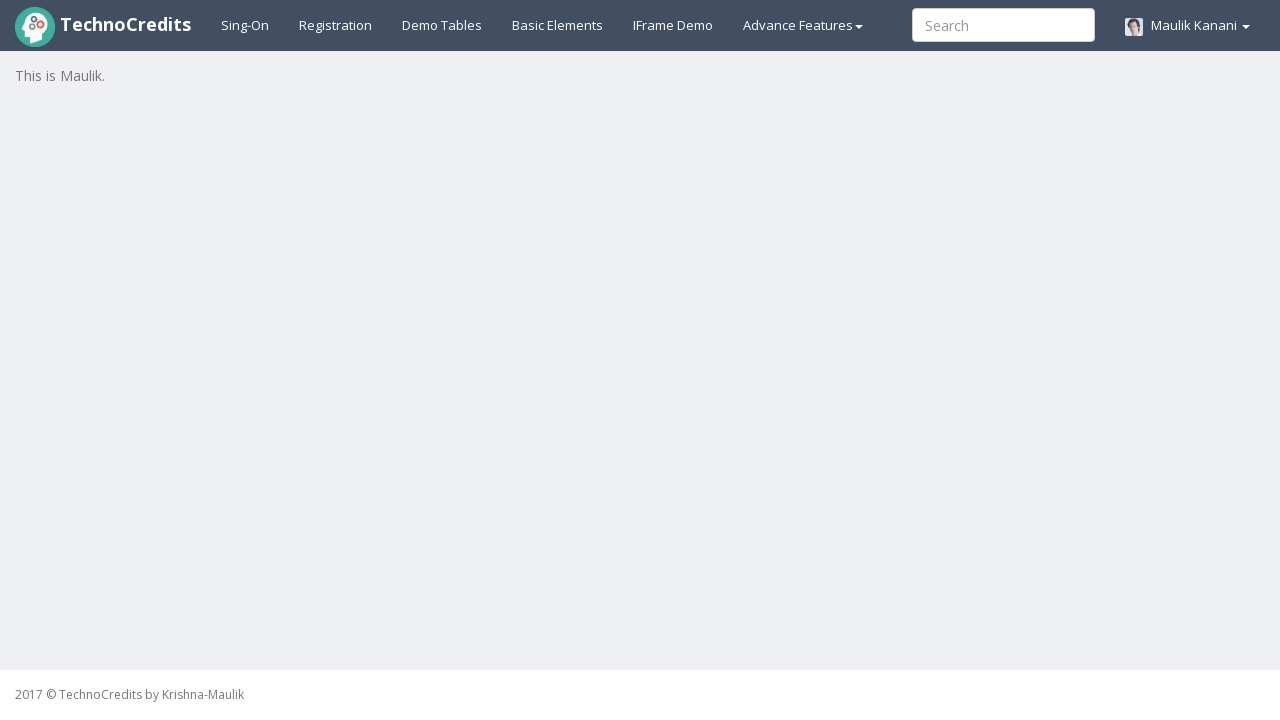

Clicked on registration tab at (336, 25) on xpath=//a[@id = 'registration2']
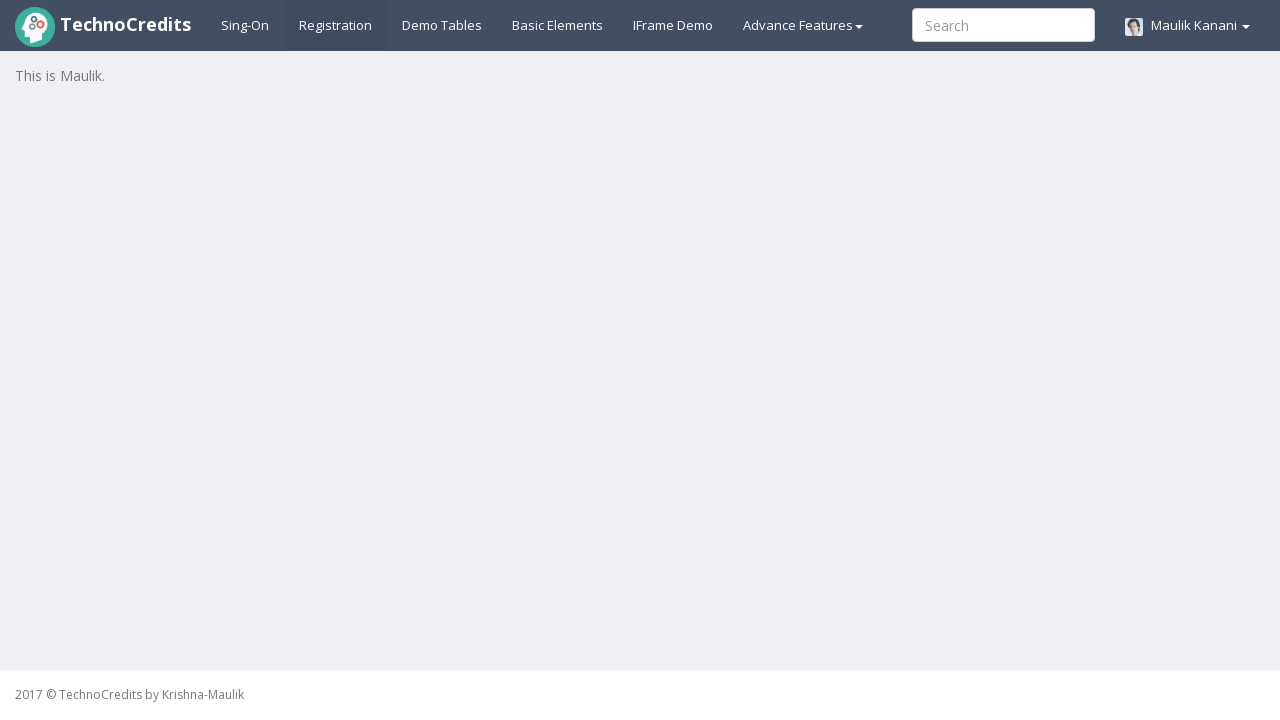

Filled username field with 'Shridhar' on //input[@id='unameSignin']
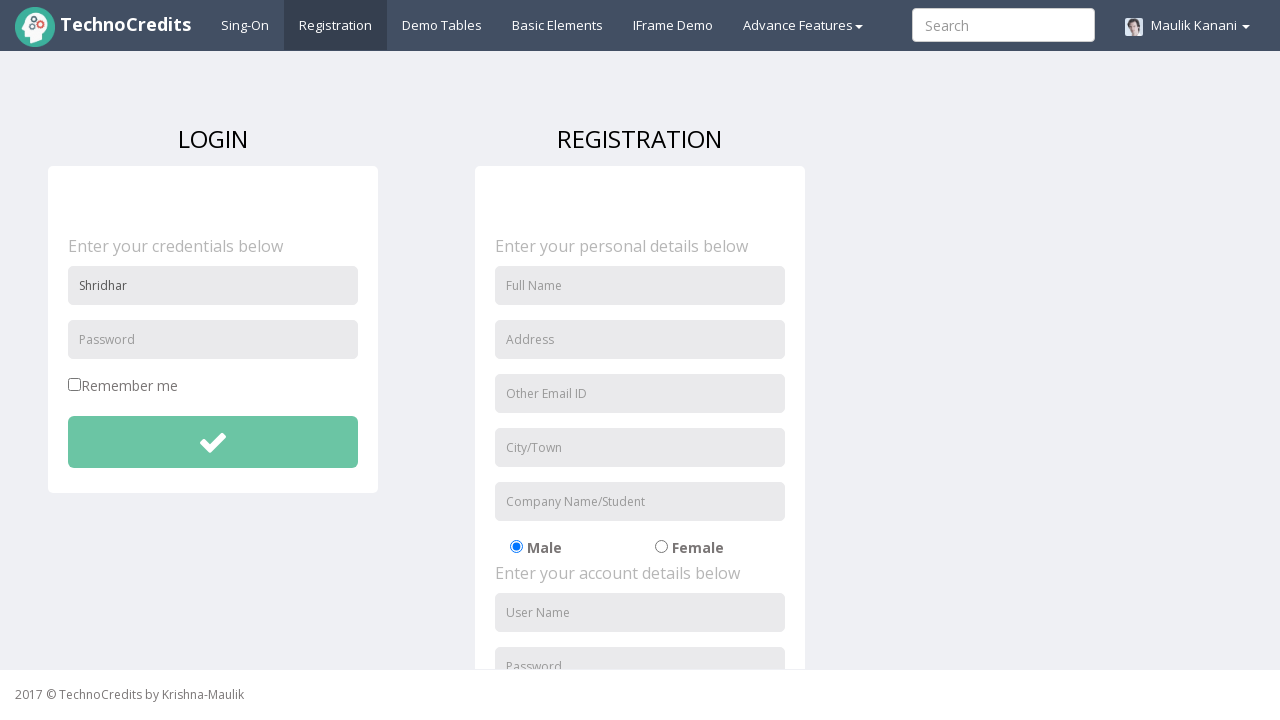

Filled password field with strong password 'Shri12345' (more than 8 characters) on //input[@id='pwdSignin']
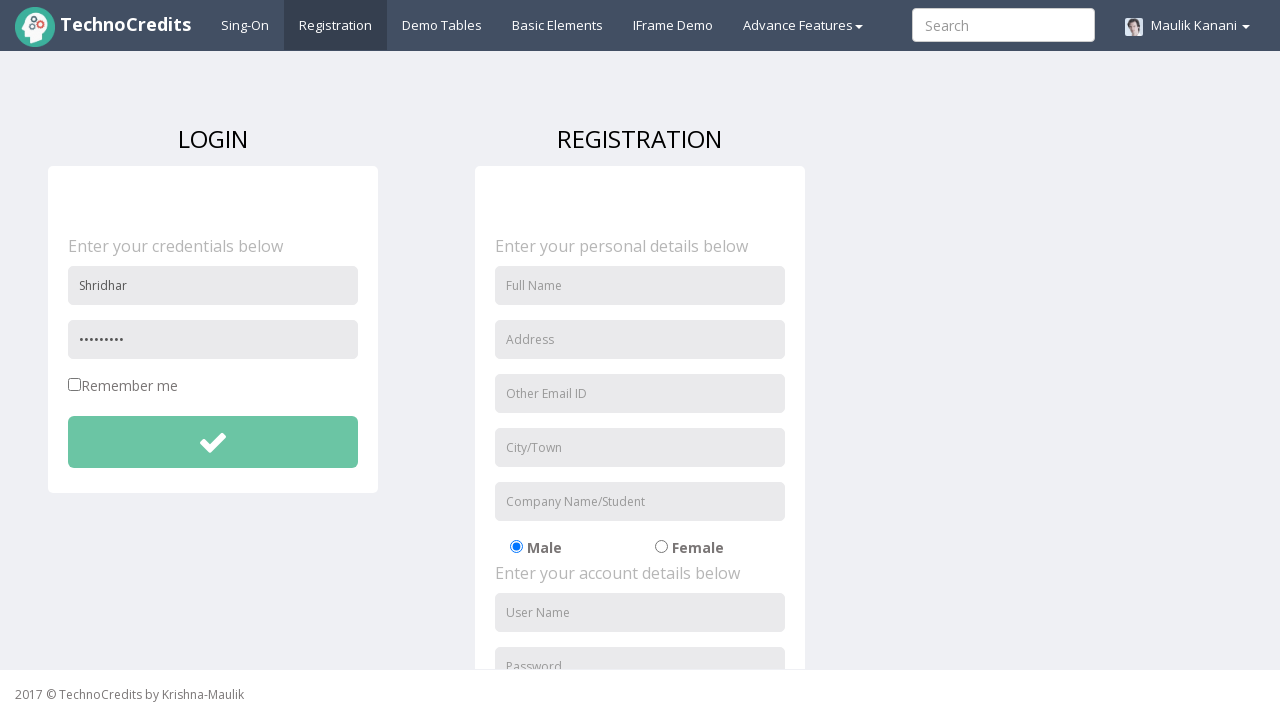

Clicked submit button to register at (213, 442) on xpath=//button[@id='btnsubmitdetails']
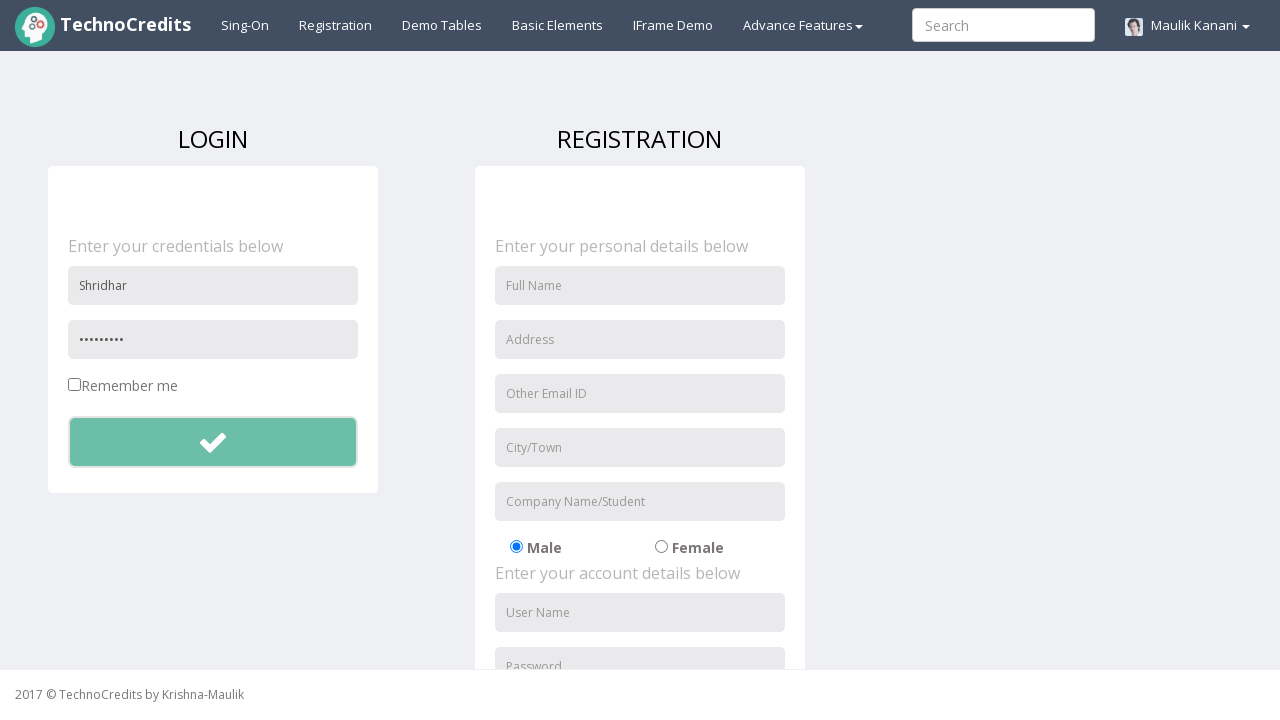

Handled success alert dialog and accepted it
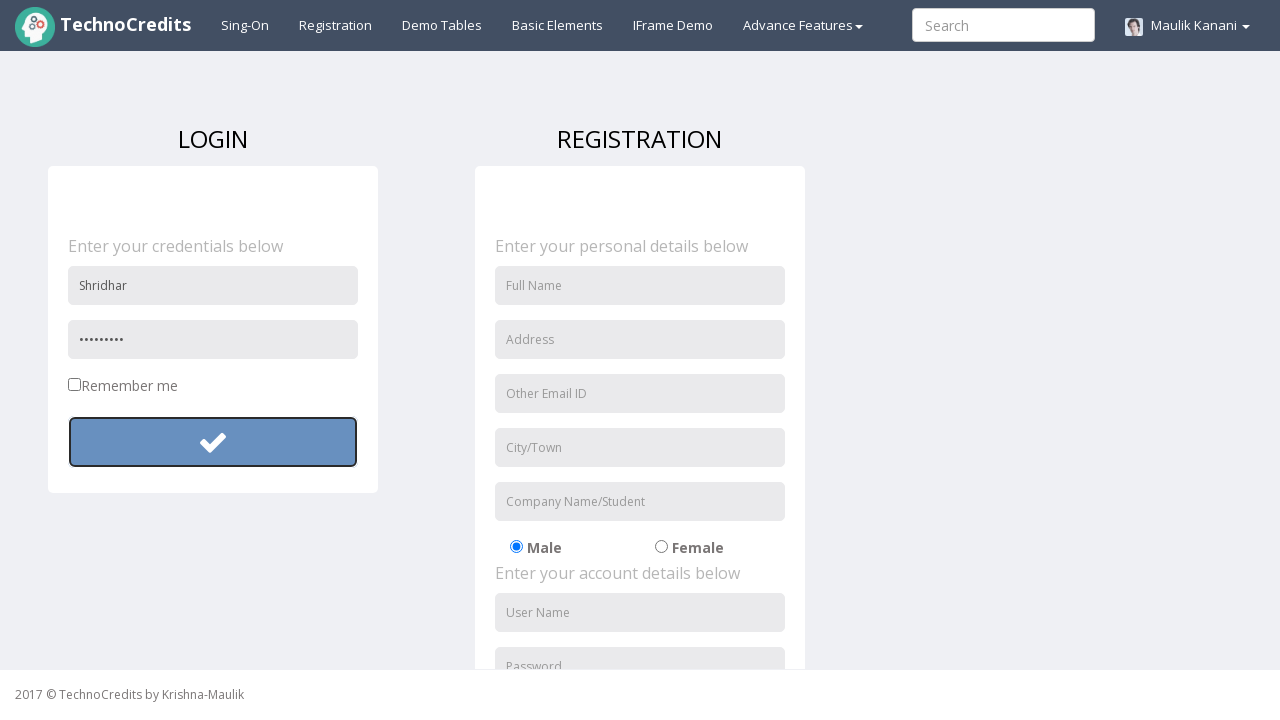

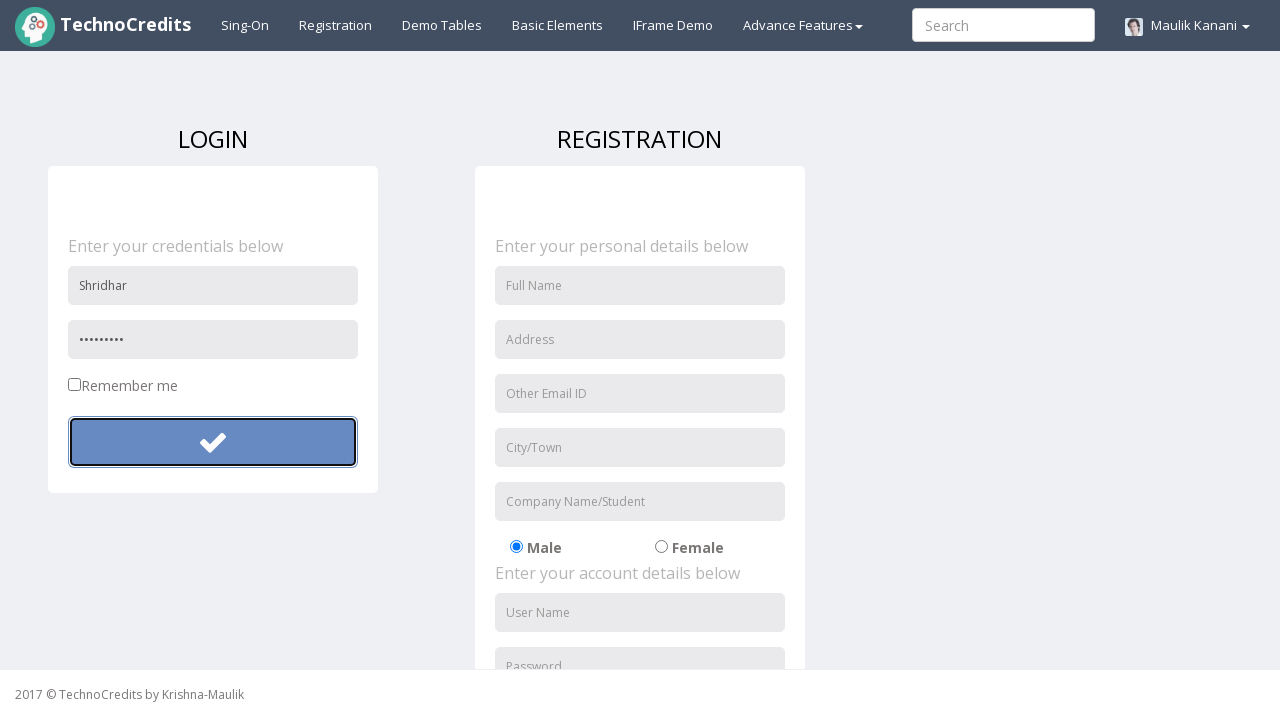